Tests a registration form by filling in first name, last name, and email fields, submitting the form, and verifying the success message is displayed.

Starting URL: http://suninjuly.github.io/registration1.html

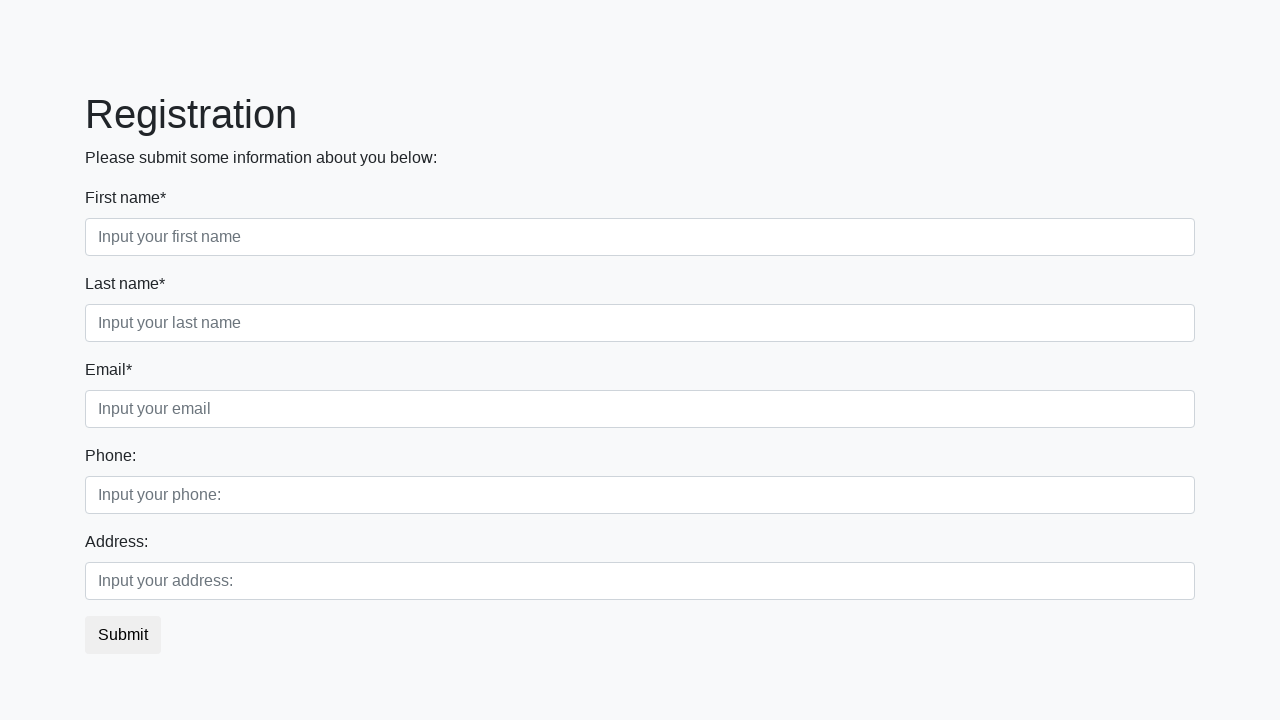

Filled first name field with 'Ivan' on .first_block .first
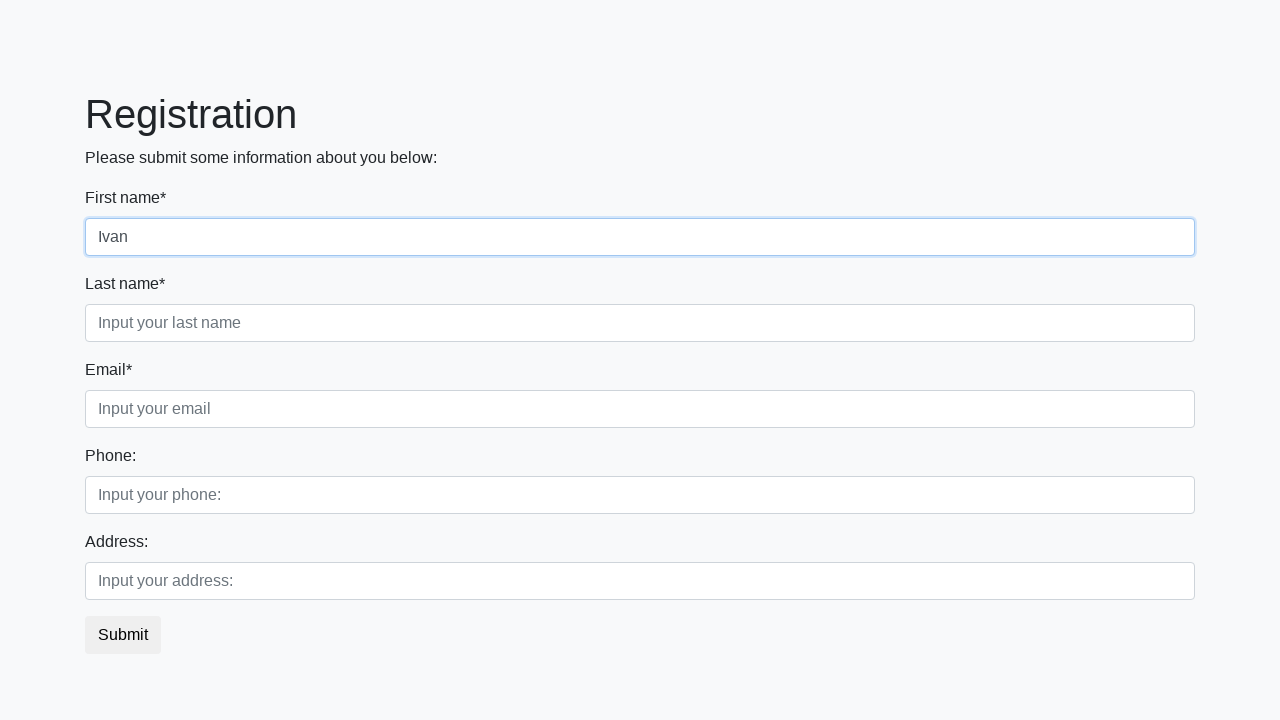

Filled last name field with 'Ivanov' on .first_block .second
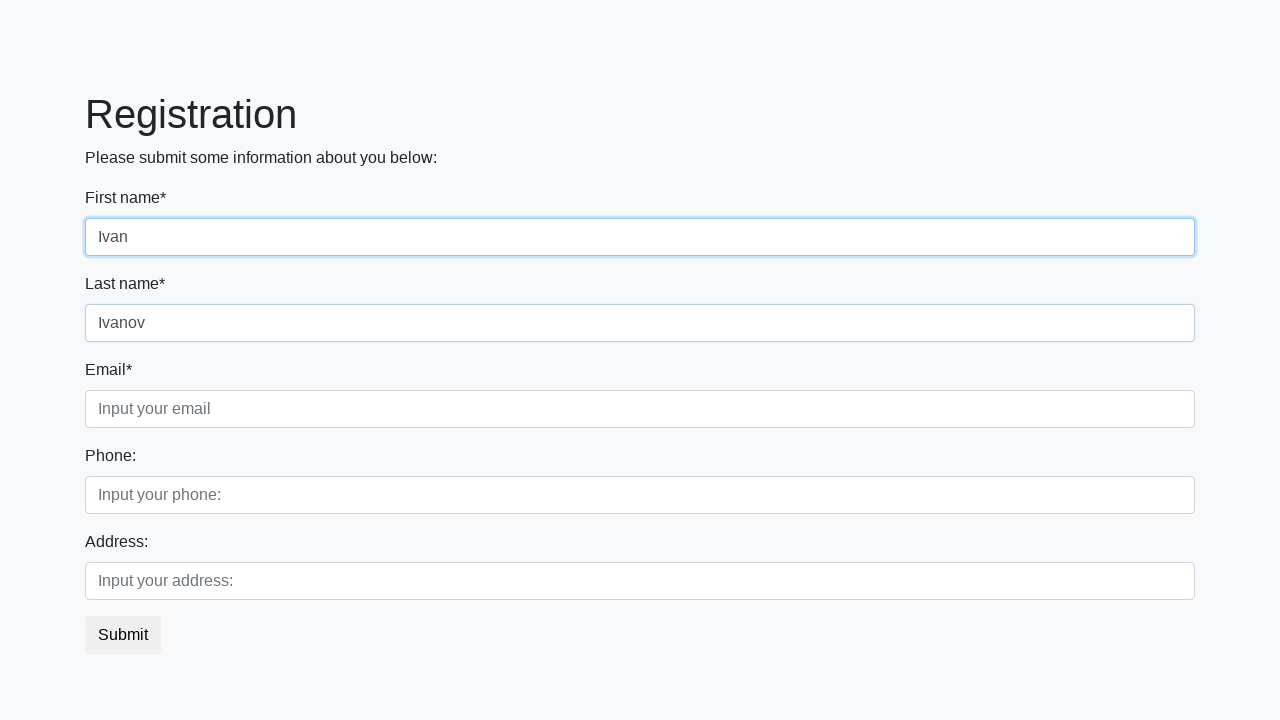

Filled email field with 'ivan@gmail.com' on .first_block .third
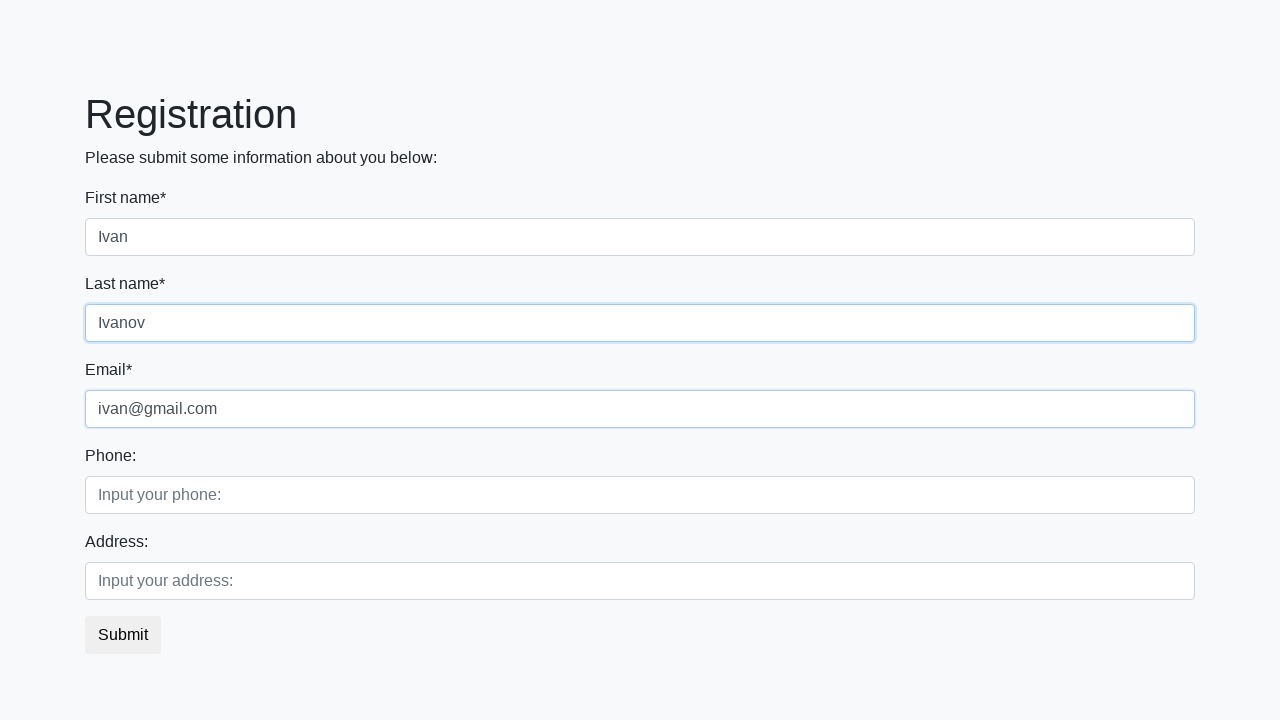

Clicked submit button to register at (123, 635) on button.btn
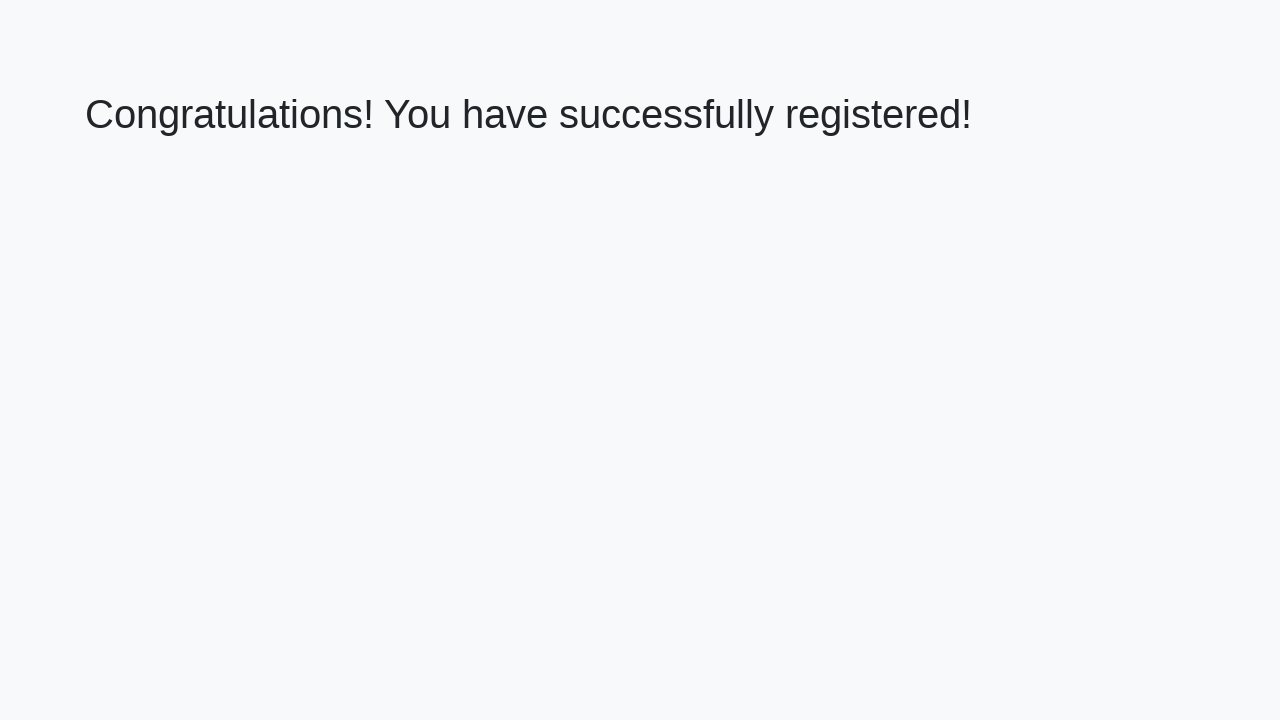

Success message heading loaded
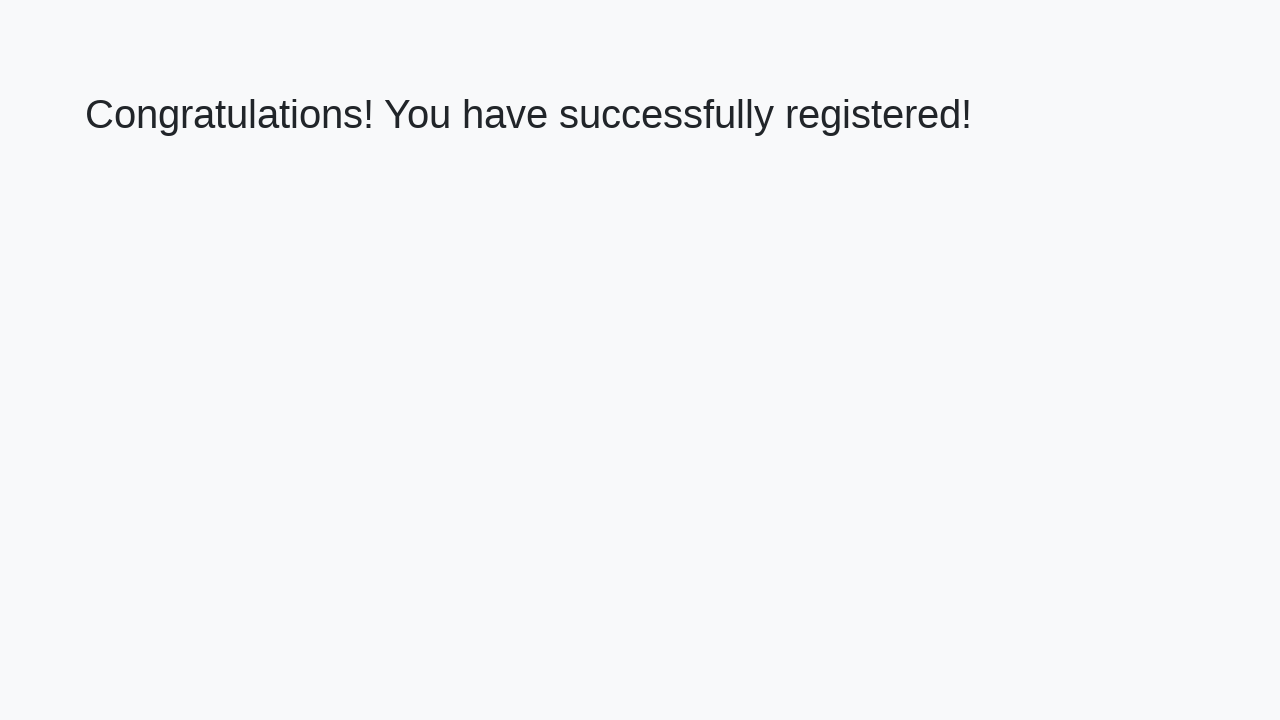

Retrieved success message text
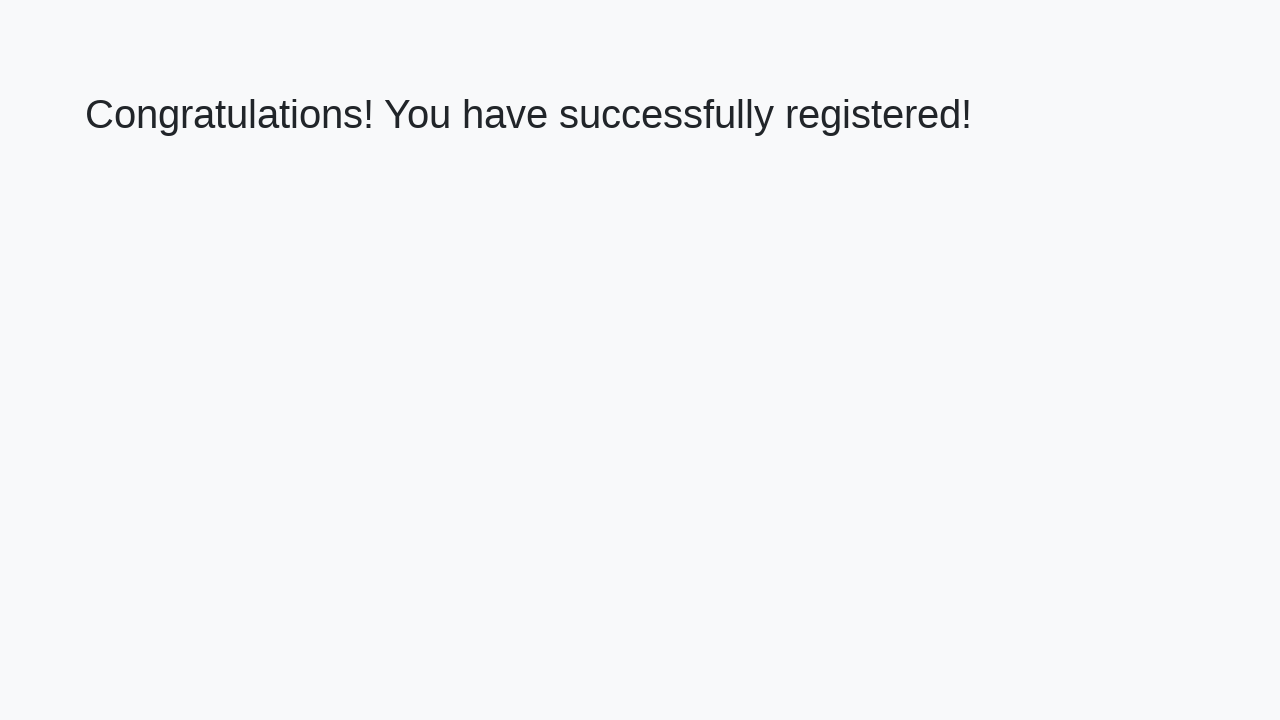

Verified success message: 'Congratulations! You have successfully registered!'
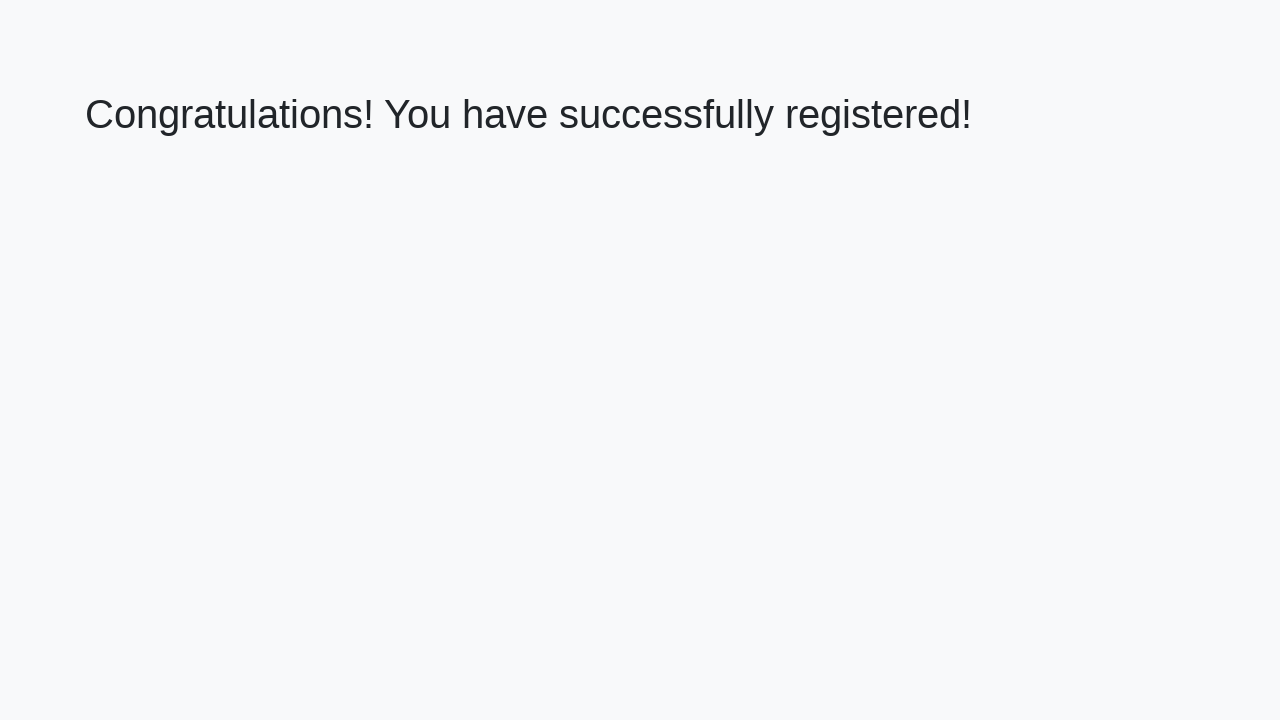

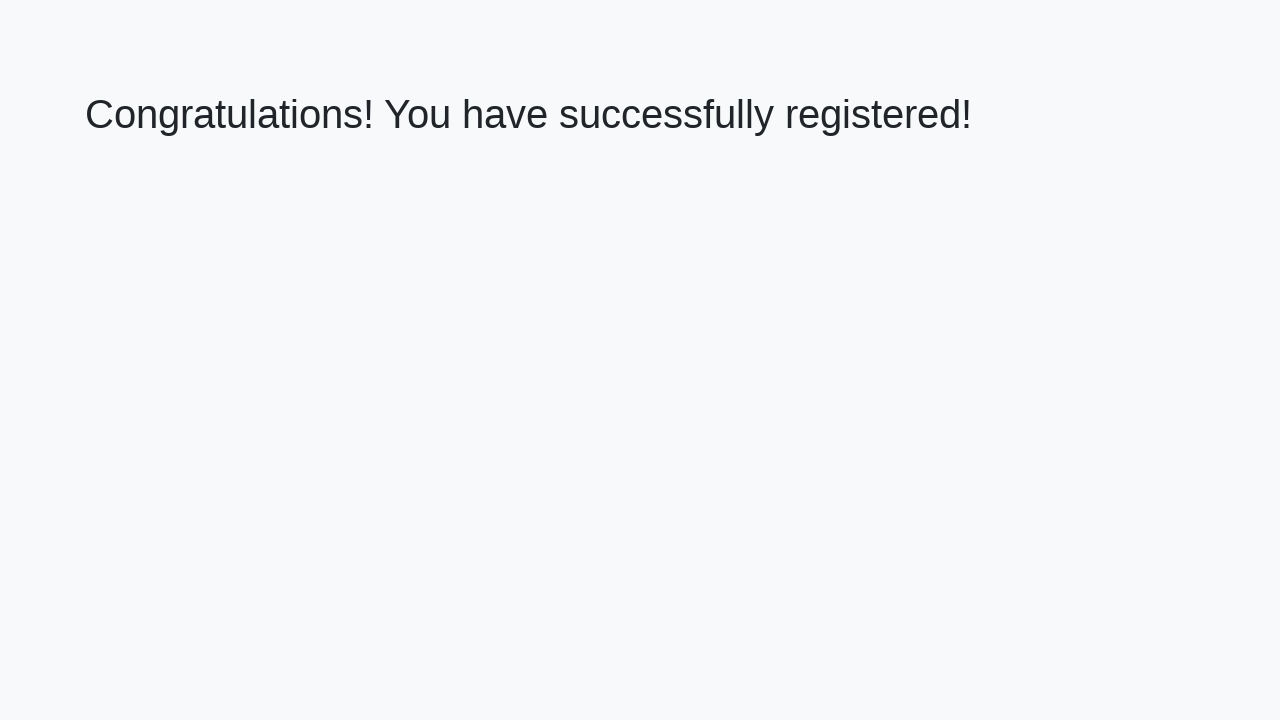